Tests alert handling functionality by clicking a button that triggers a JavaScript alert and then dismissing the alert dialog.

Starting URL: http://testautomationpractice.blogspot.com/

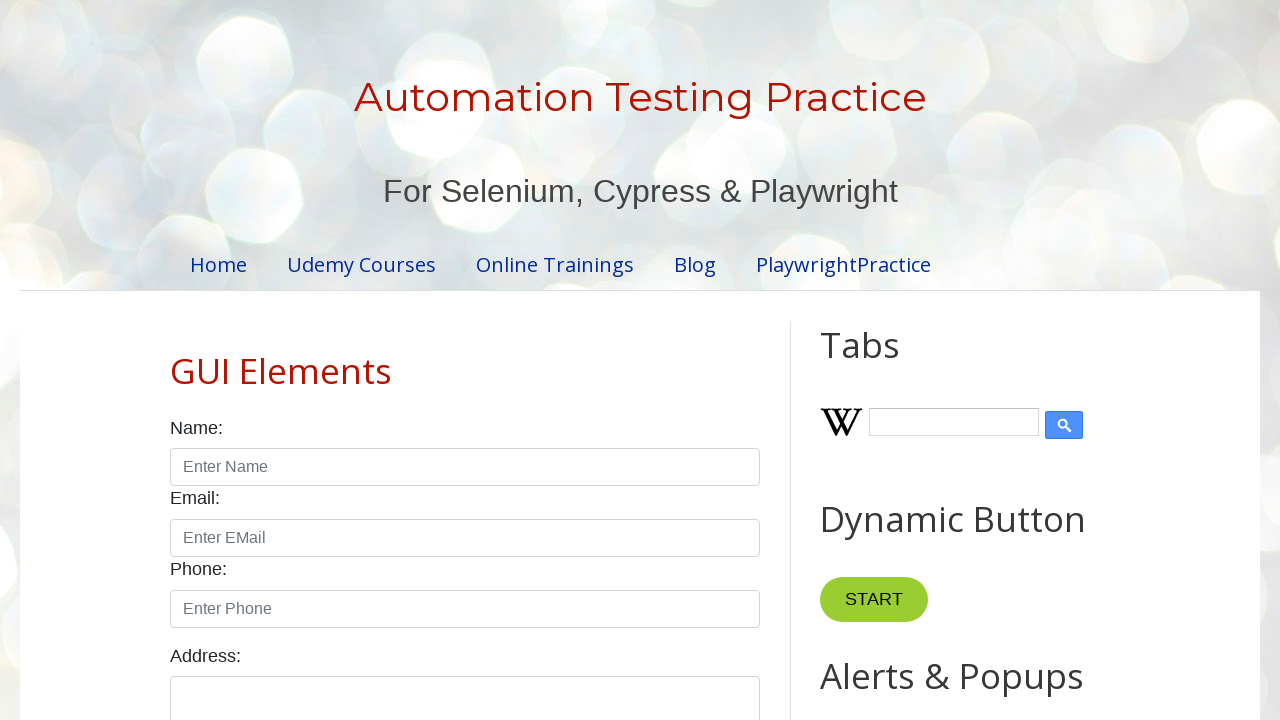

Clicked alert button using has-text selector at (888, 361) on button:has-text('Alert')
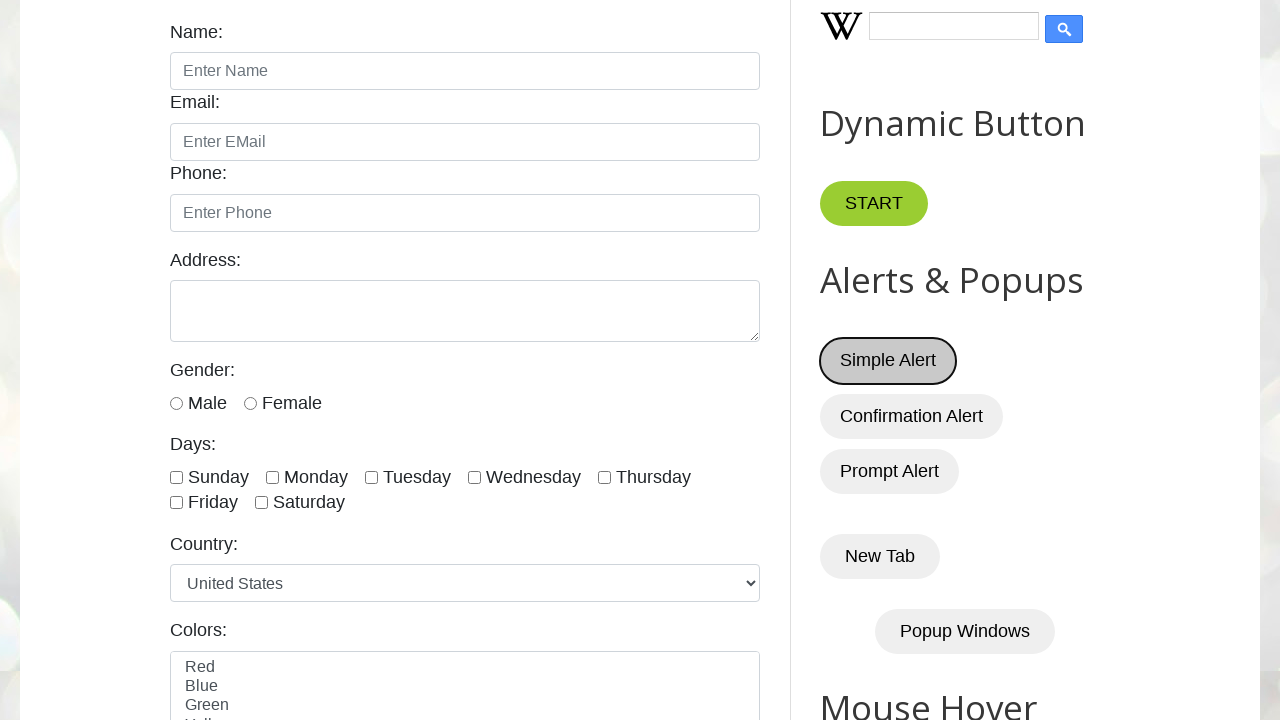

Set up dialog handler to dismiss alerts
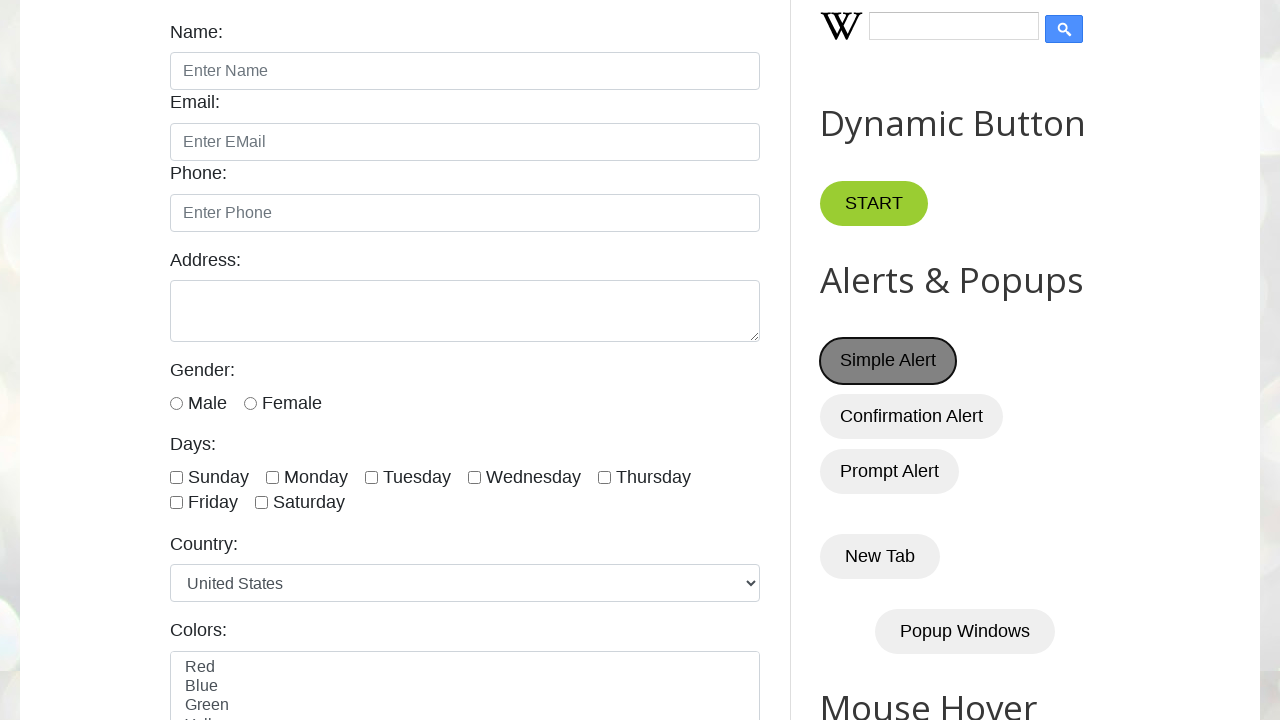

Configured alternative dialog handler function
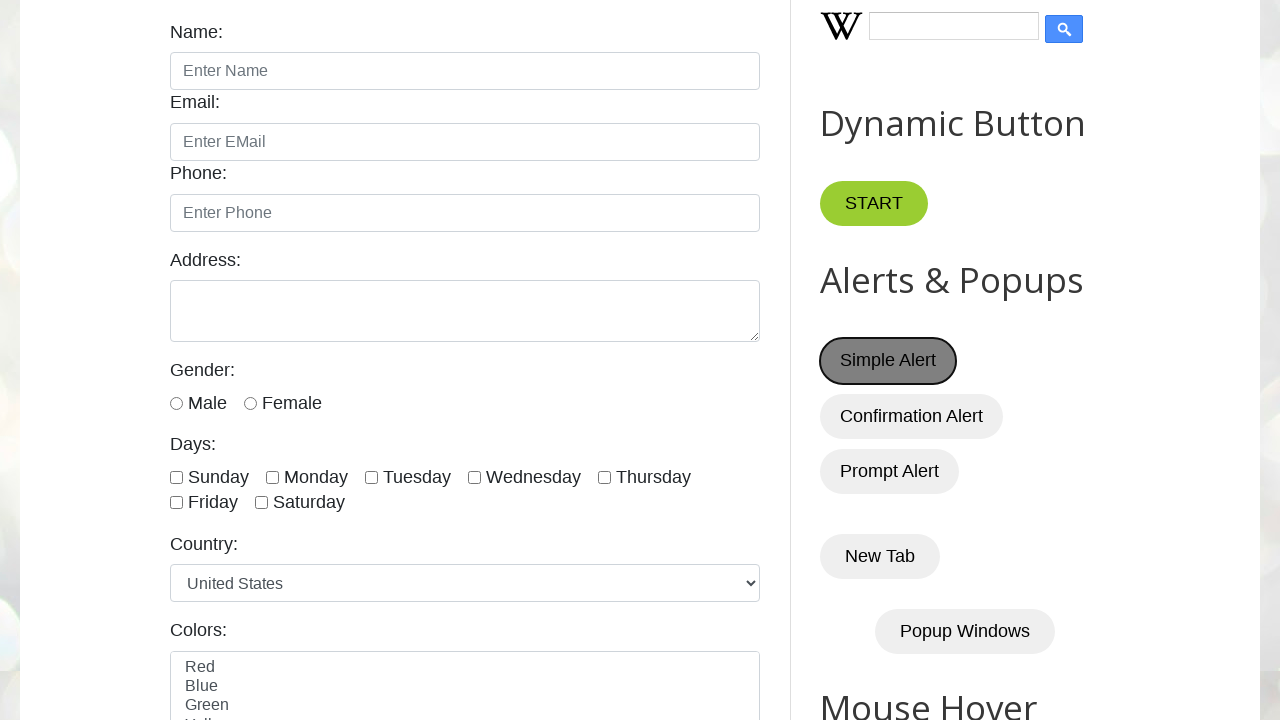

Clicked alert button using text locator to trigger alert dialog at (965, 280) on text=Alert >> nth=0
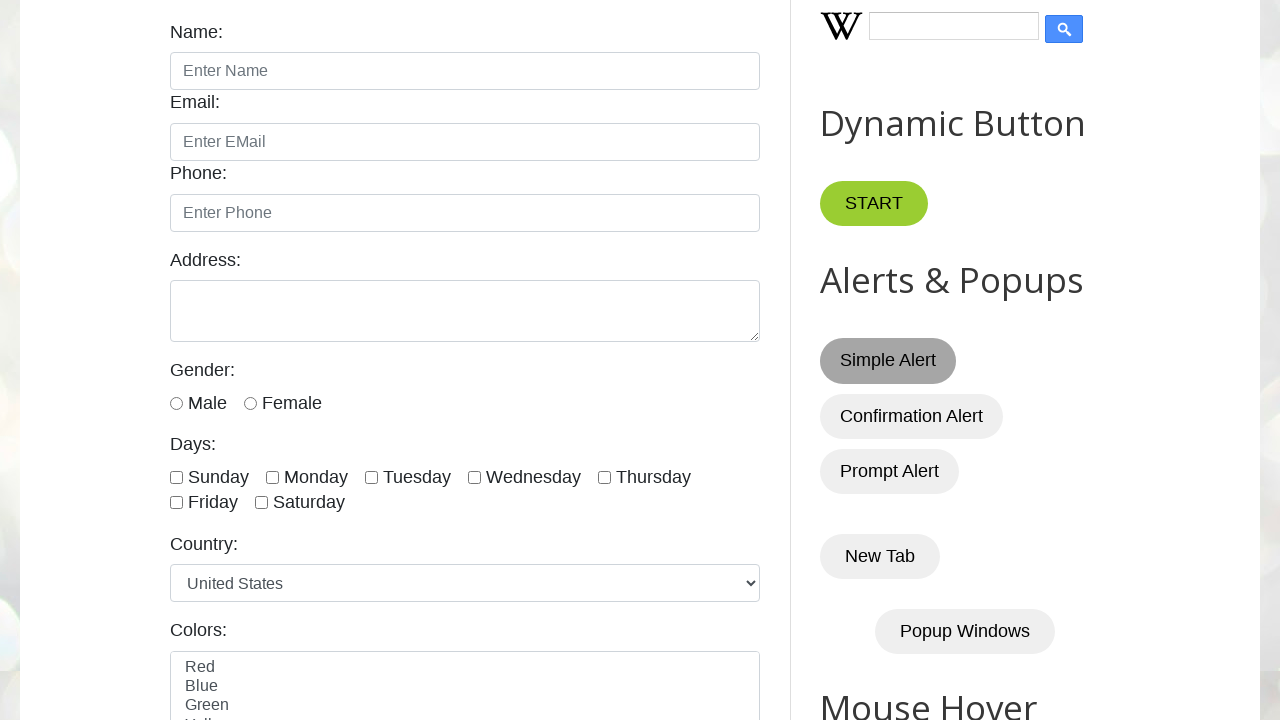

Waited for alert to be processed and dismissed
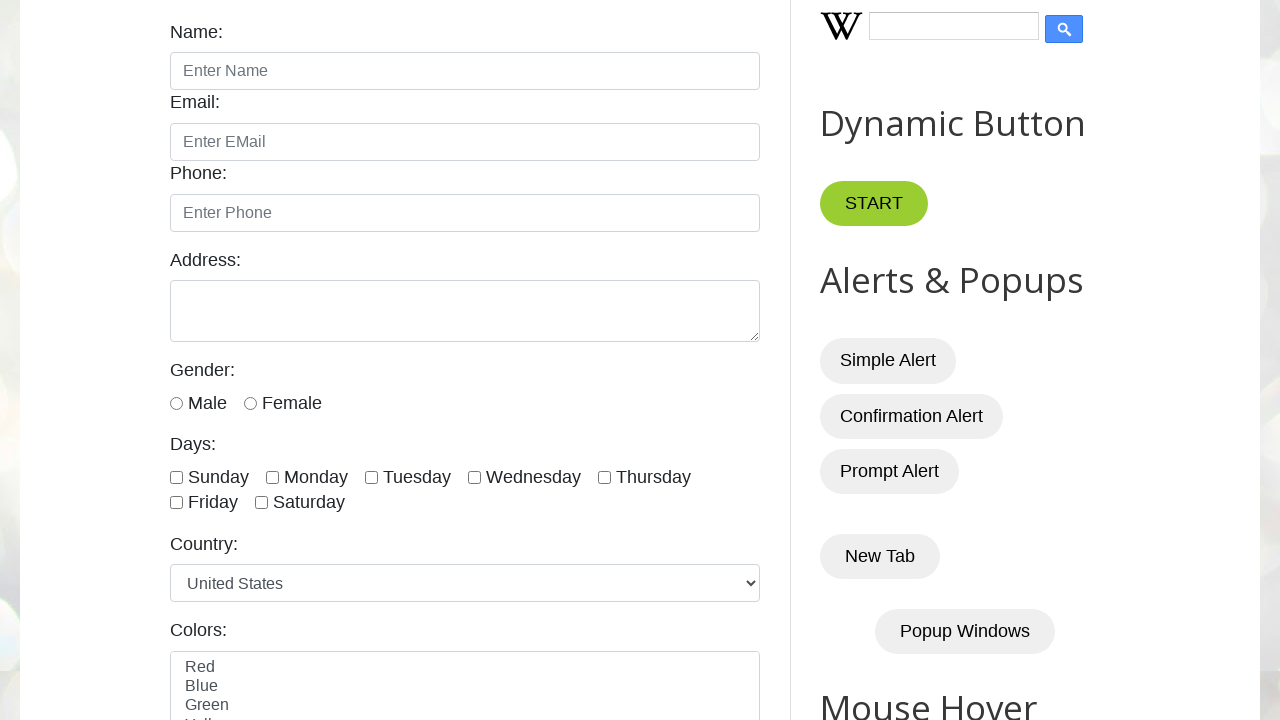

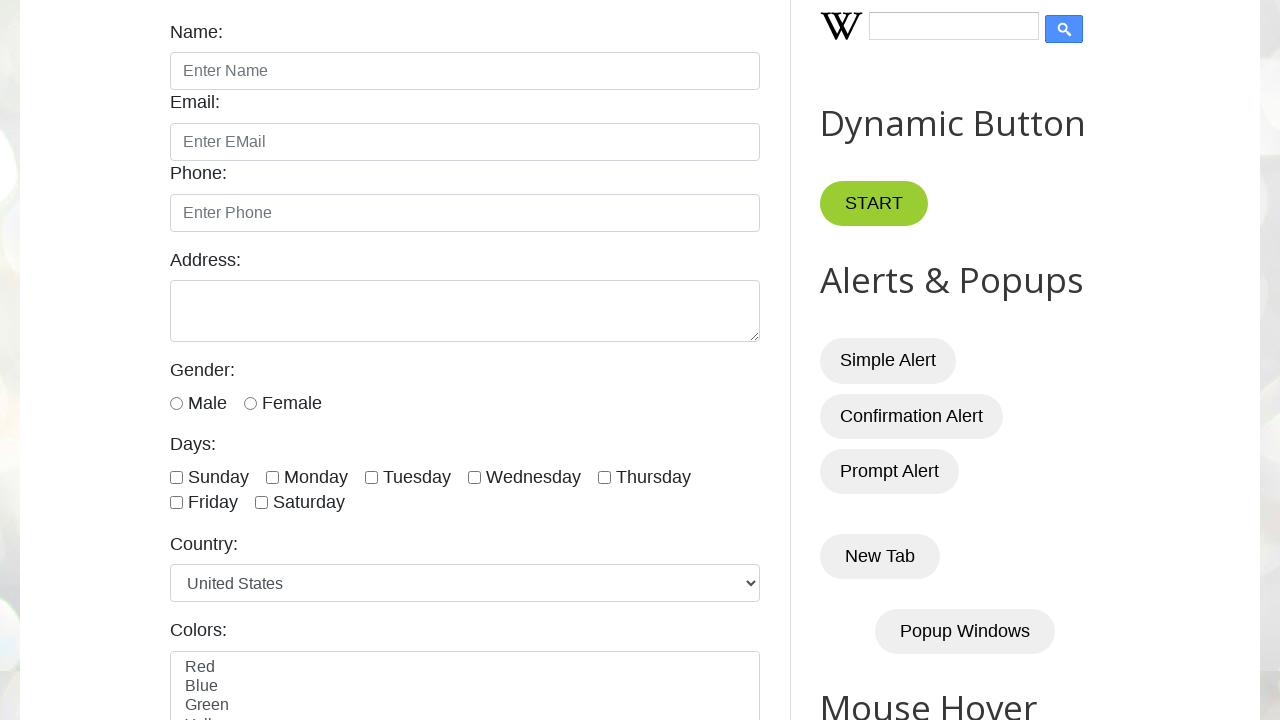